Tests listbox interaction by clicking on a select dropdown

Starting URL: https://www.tutorialspoint.com/selenium/practice/select-menu.php

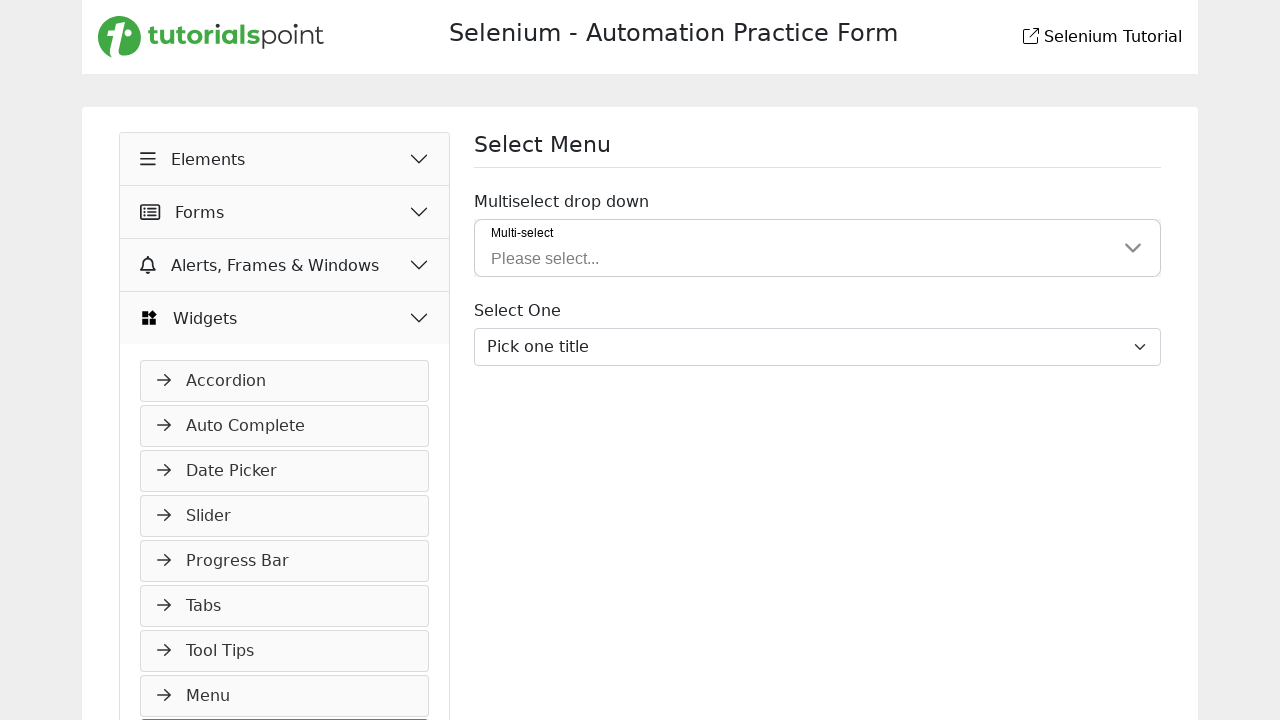

Clicked on select dropdown to open listbox at (545, 259) on span:text('Please select...')
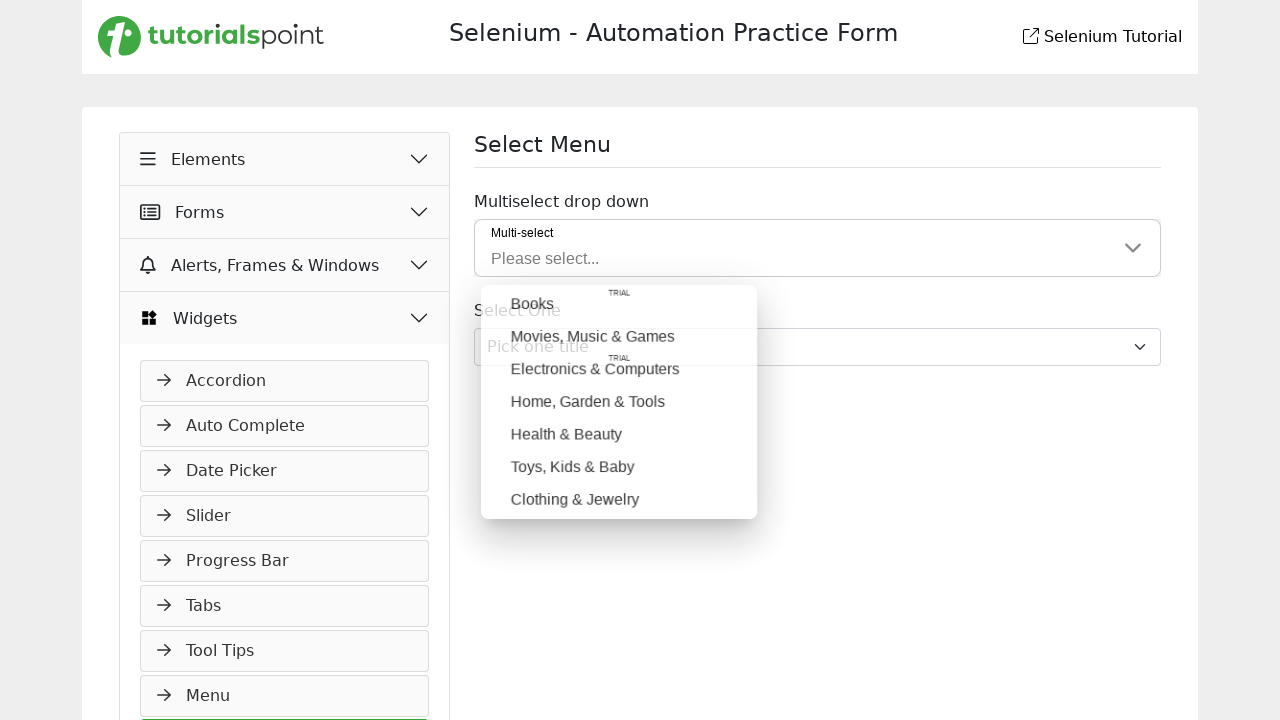

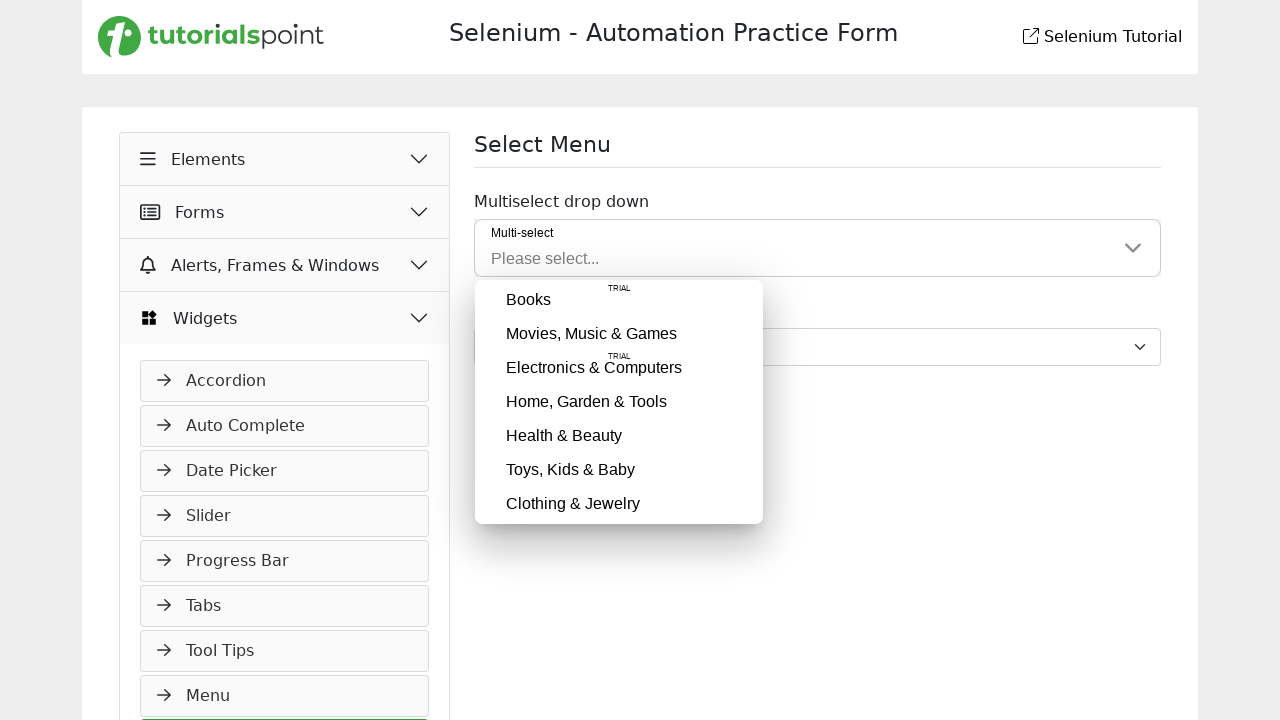